Tests filtering todos by Active, Completed, and All views using navigation links and back button

Starting URL: https://demo.playwright.dev/todomvc

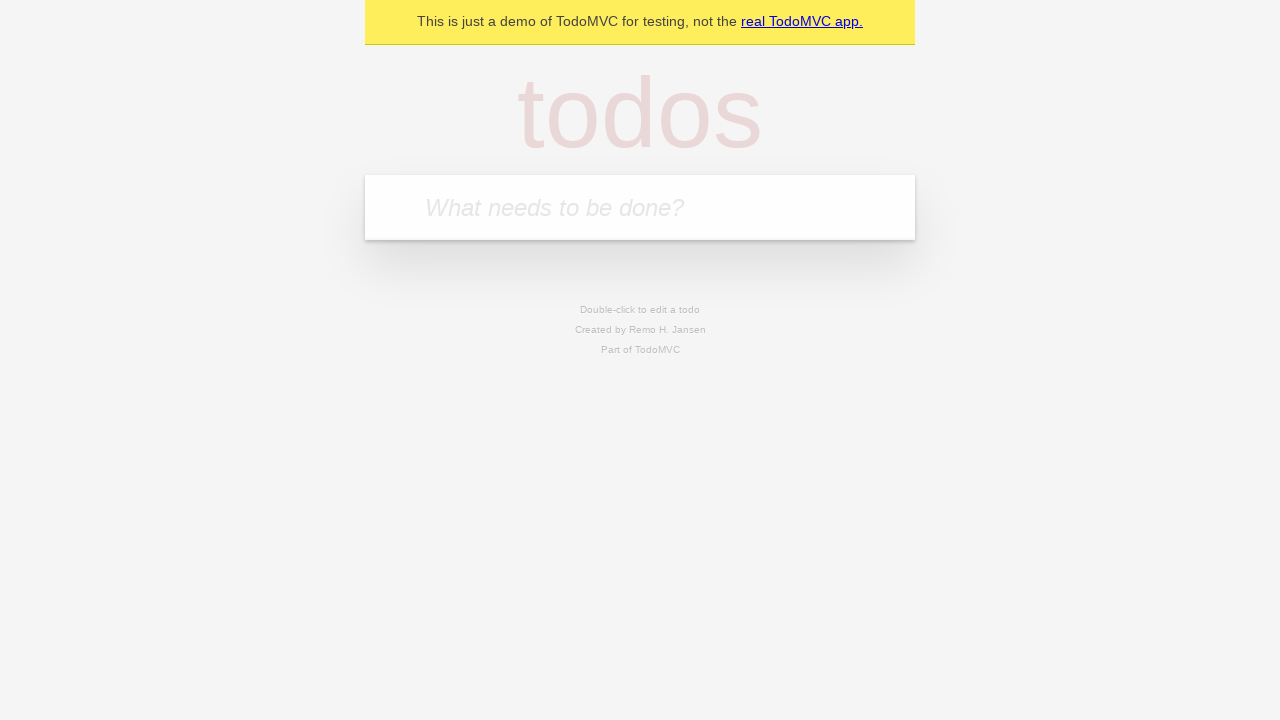

Filled todo input with 'buy some cheese' on internal:attr=[placeholder="What needs to be done?"i]
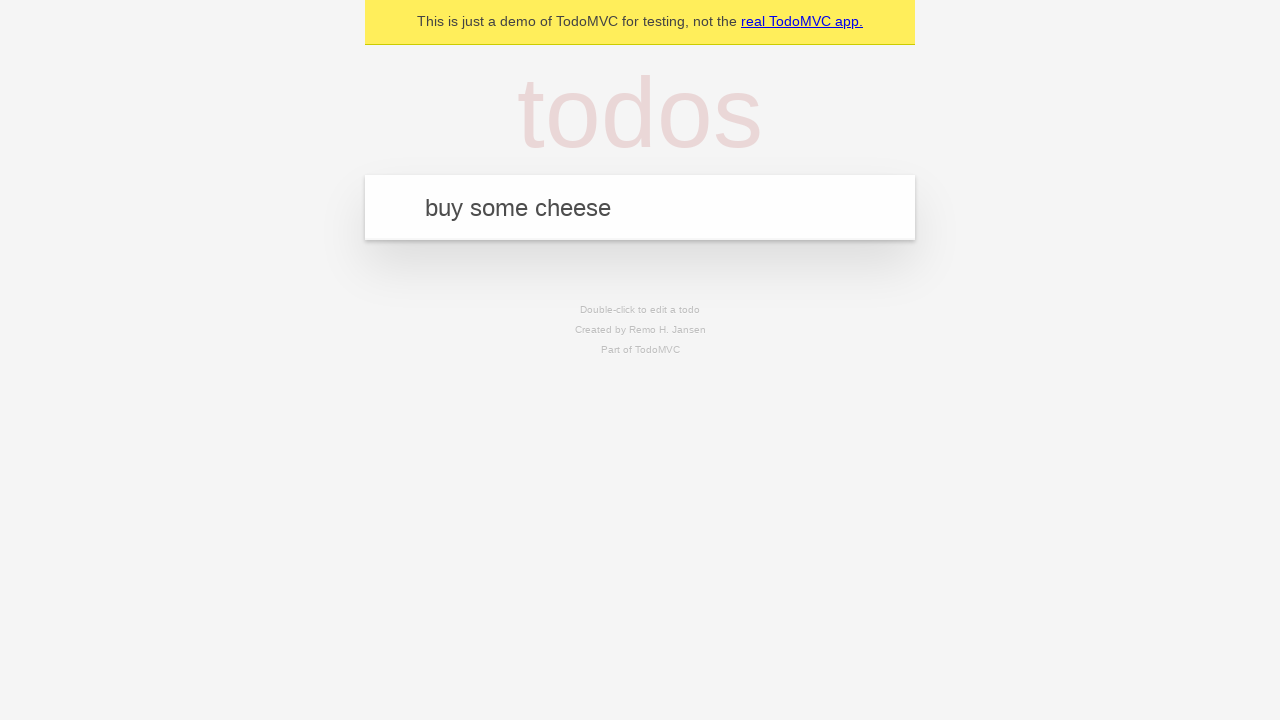

Pressed Enter to add first todo on internal:attr=[placeholder="What needs to be done?"i]
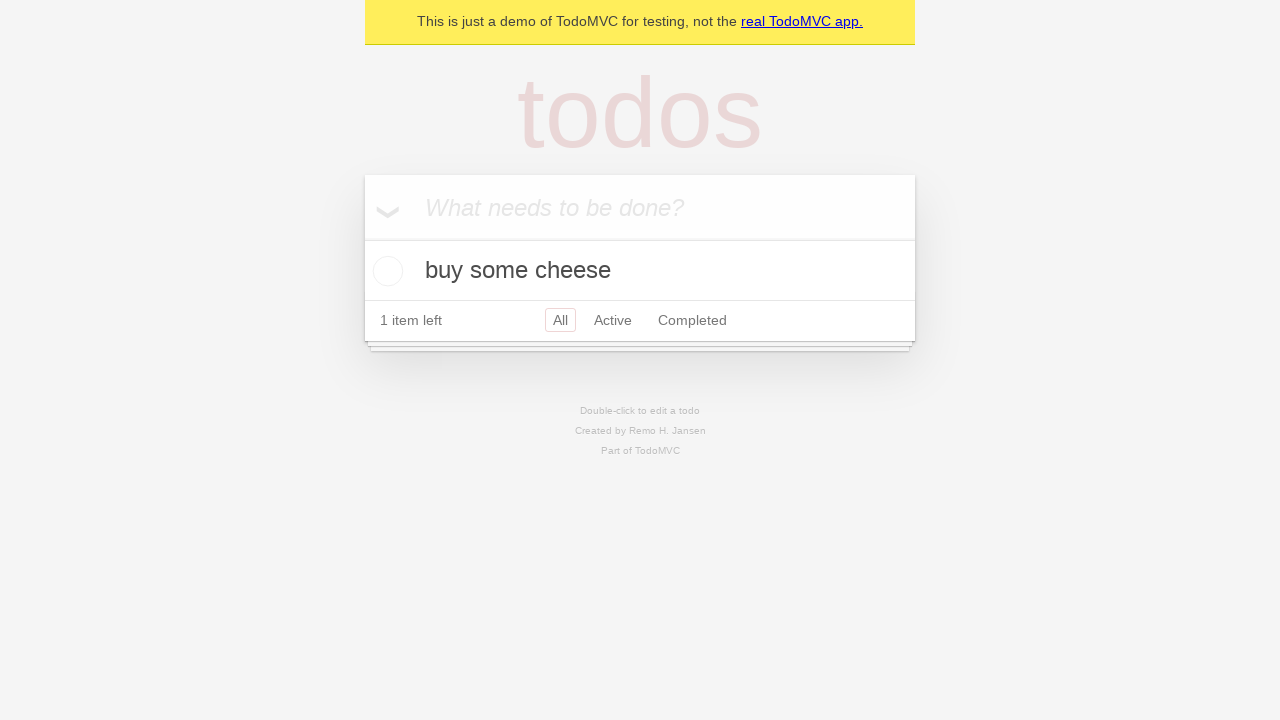

Filled todo input with 'feed the cat' on internal:attr=[placeholder="What needs to be done?"i]
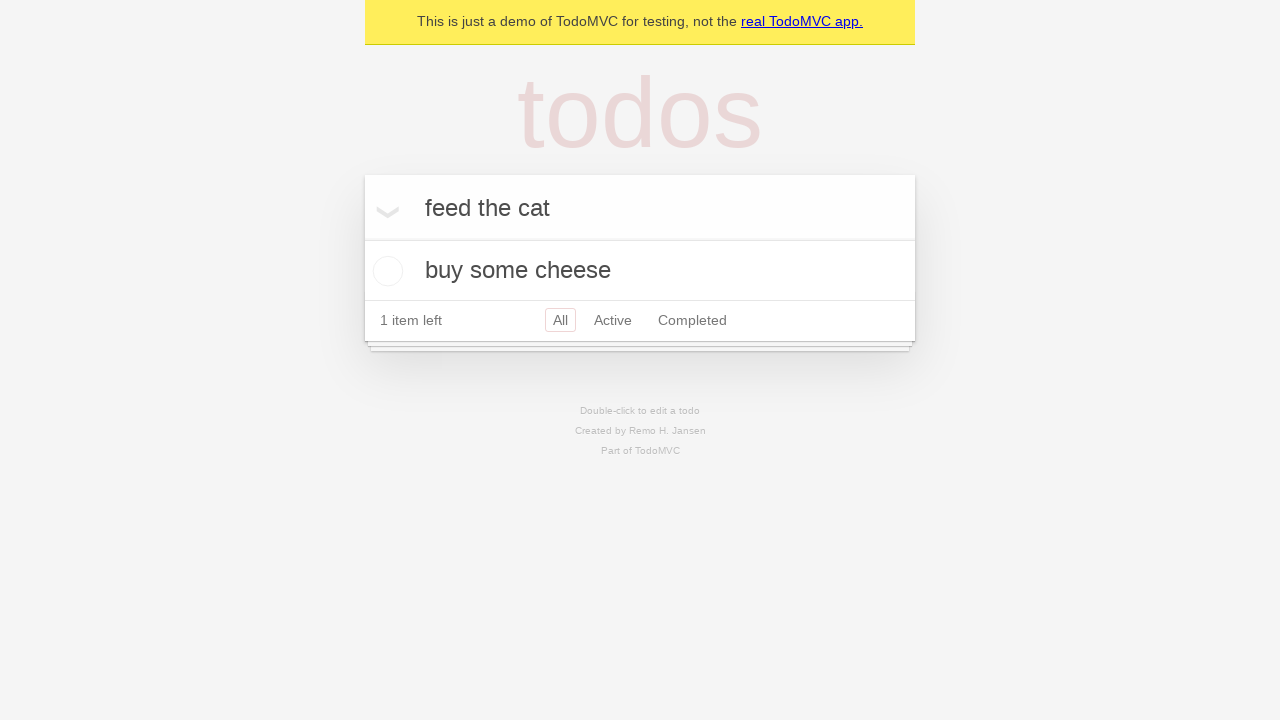

Pressed Enter to add second todo on internal:attr=[placeholder="What needs to be done?"i]
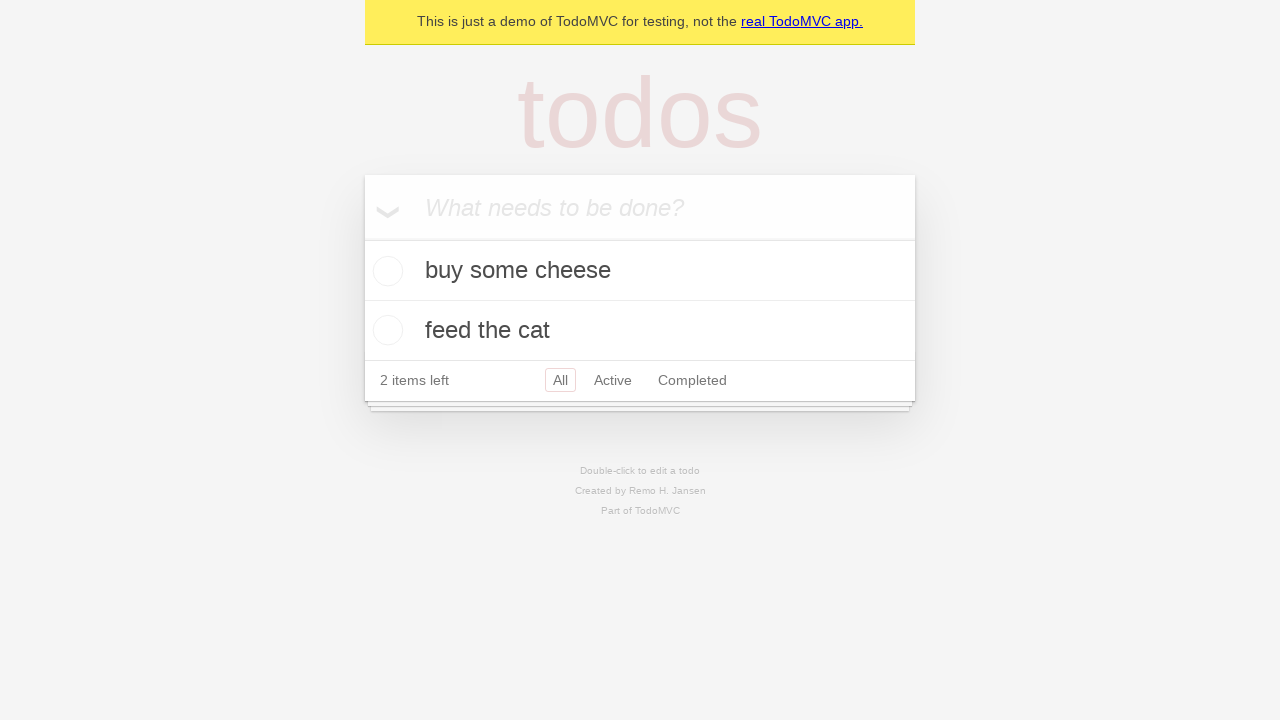

Filled todo input with 'book a doctors appointment' on internal:attr=[placeholder="What needs to be done?"i]
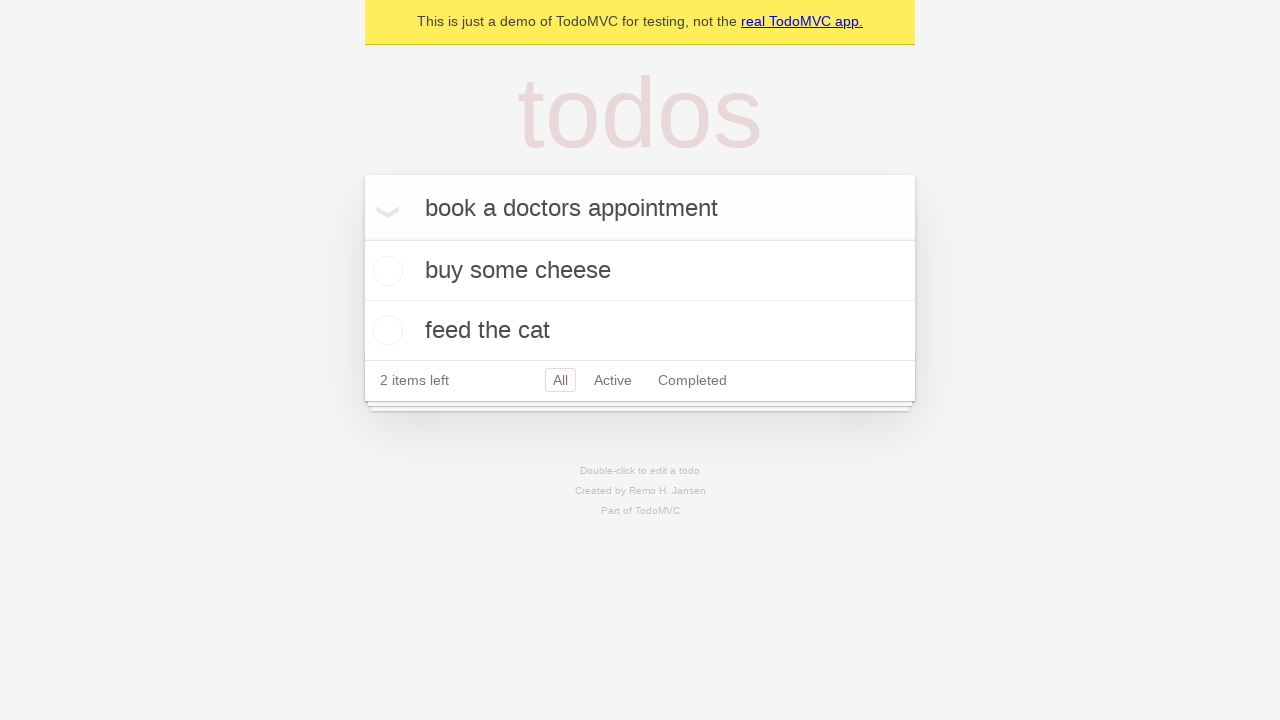

Pressed Enter to add third todo on internal:attr=[placeholder="What needs to be done?"i]
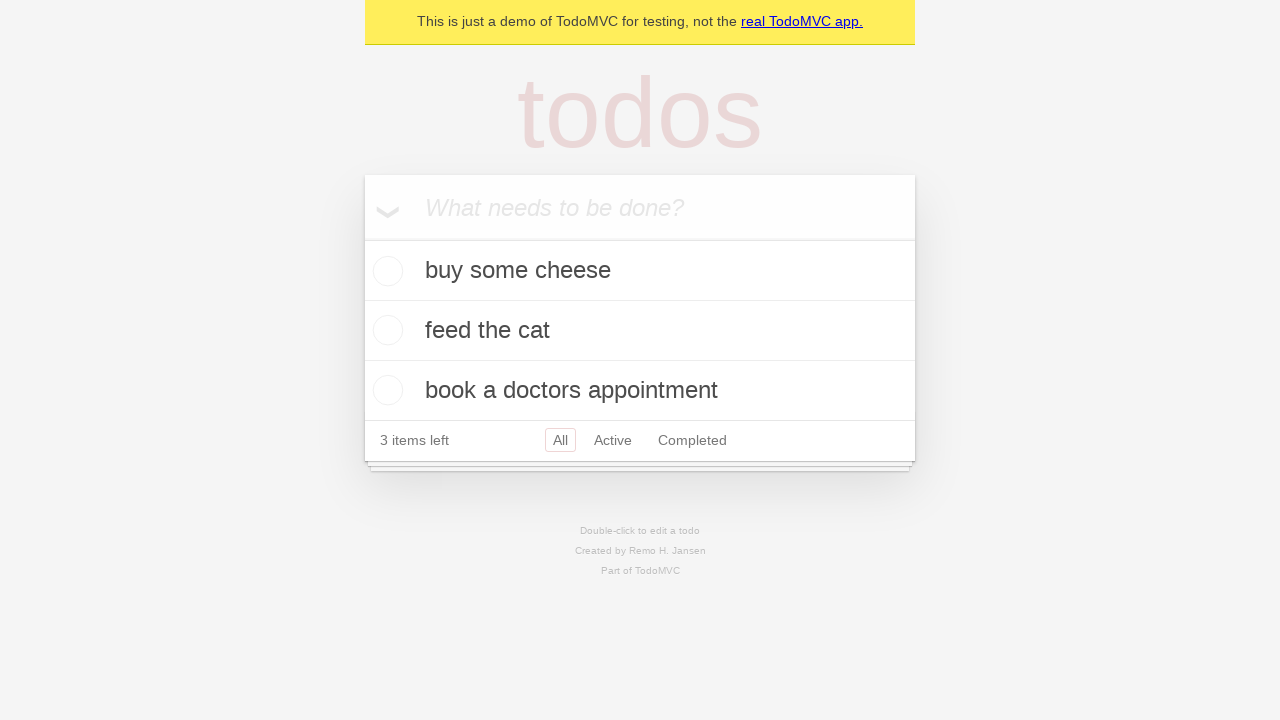

Checked the second todo item as complete at (385, 330) on internal:testid=[data-testid="todo-item"s] >> nth=1 >> internal:role=checkbox
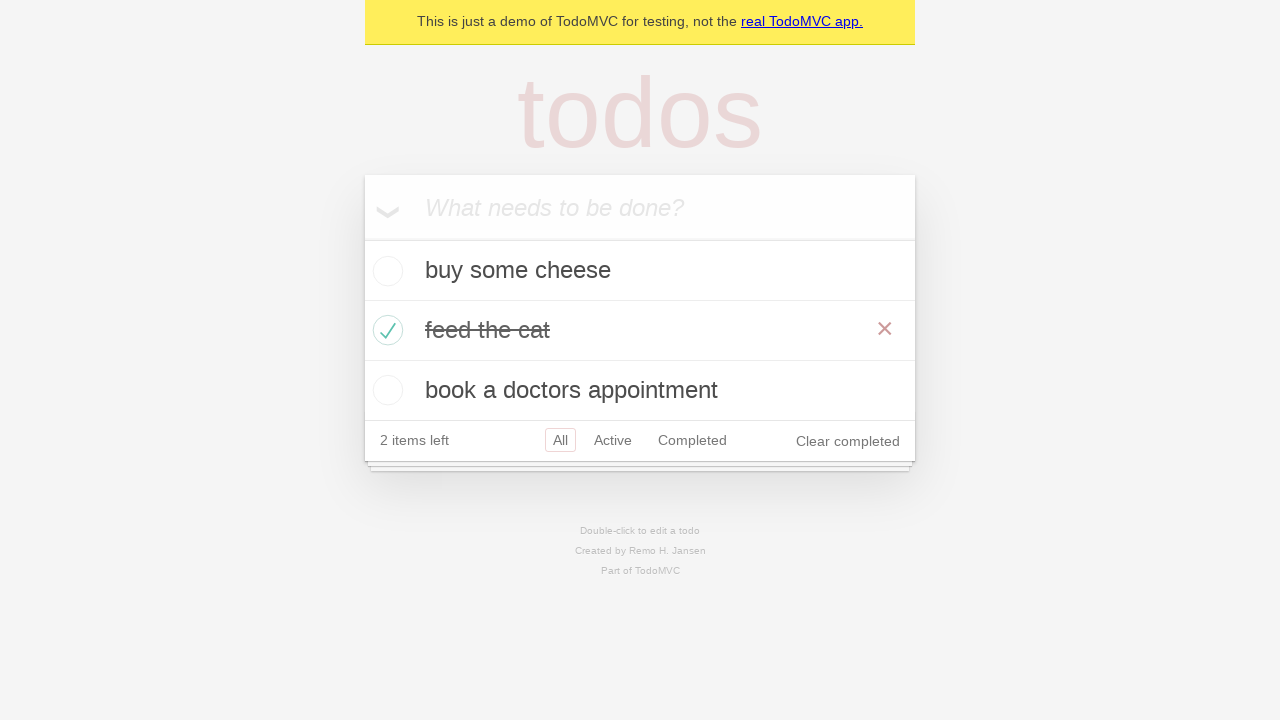

Clicked Active filter link at (613, 440) on internal:role=link[name="Active"i]
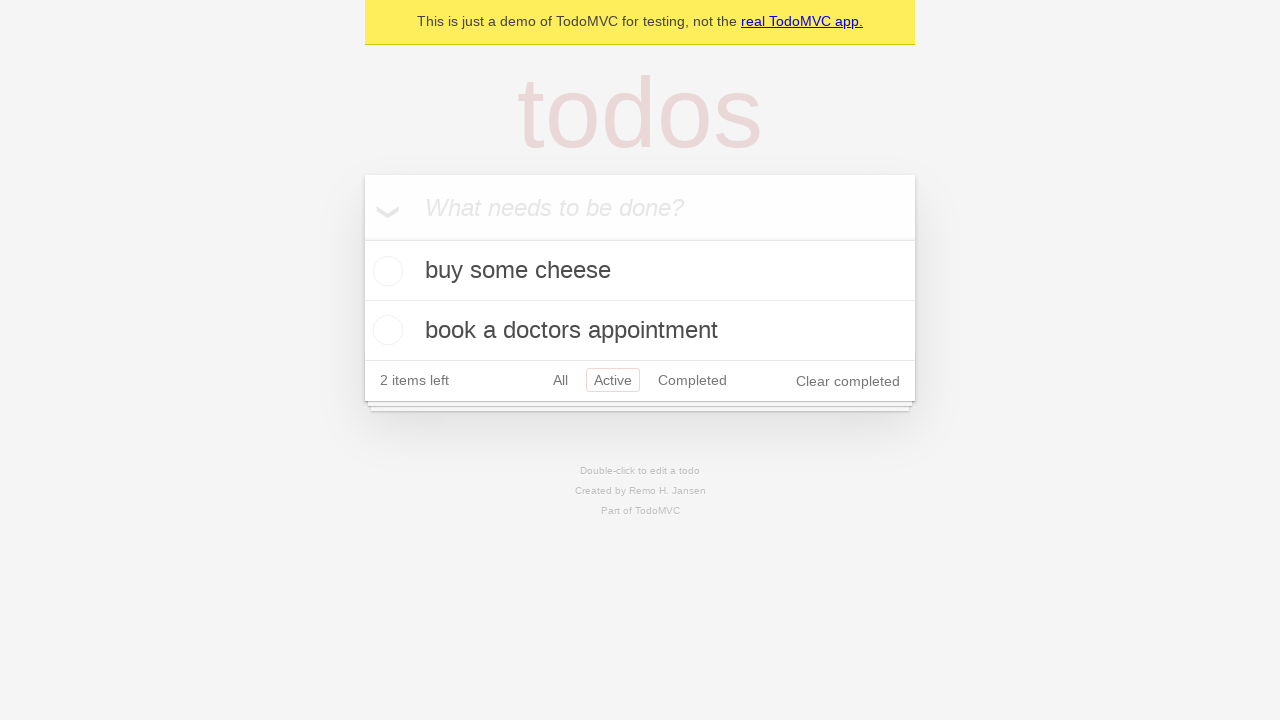

Waited for filtered todo items to load in Active view
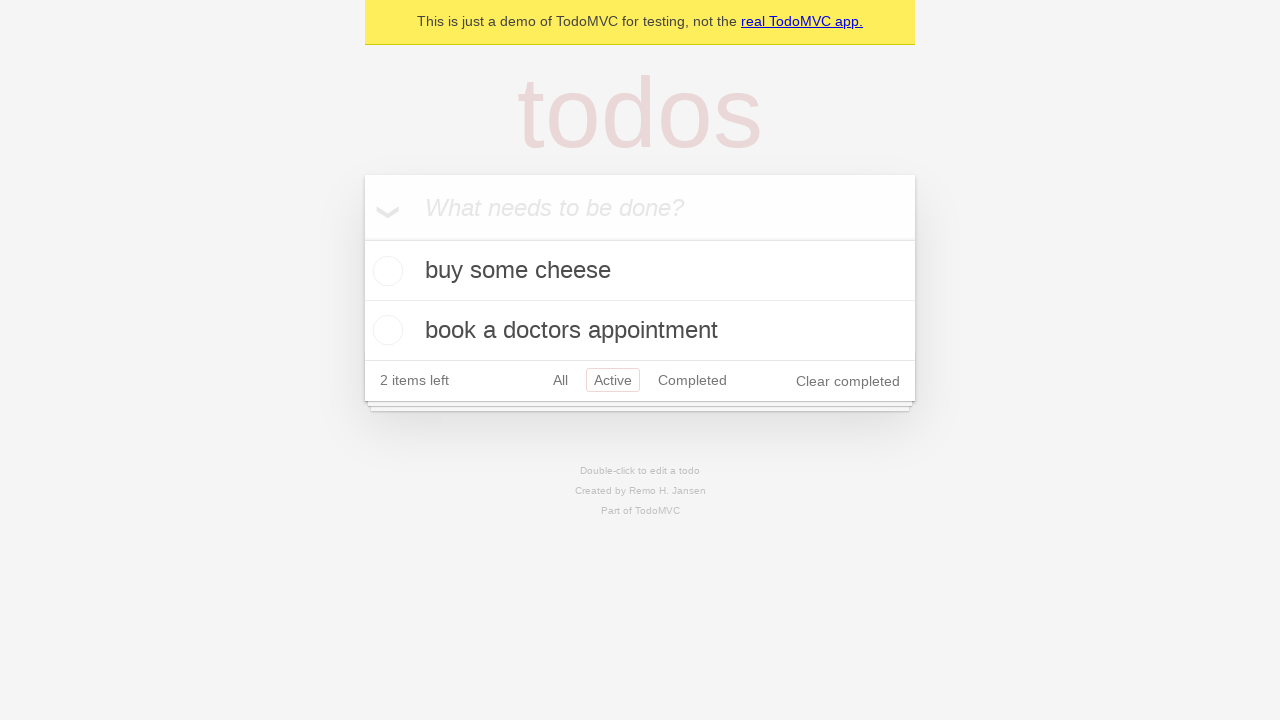

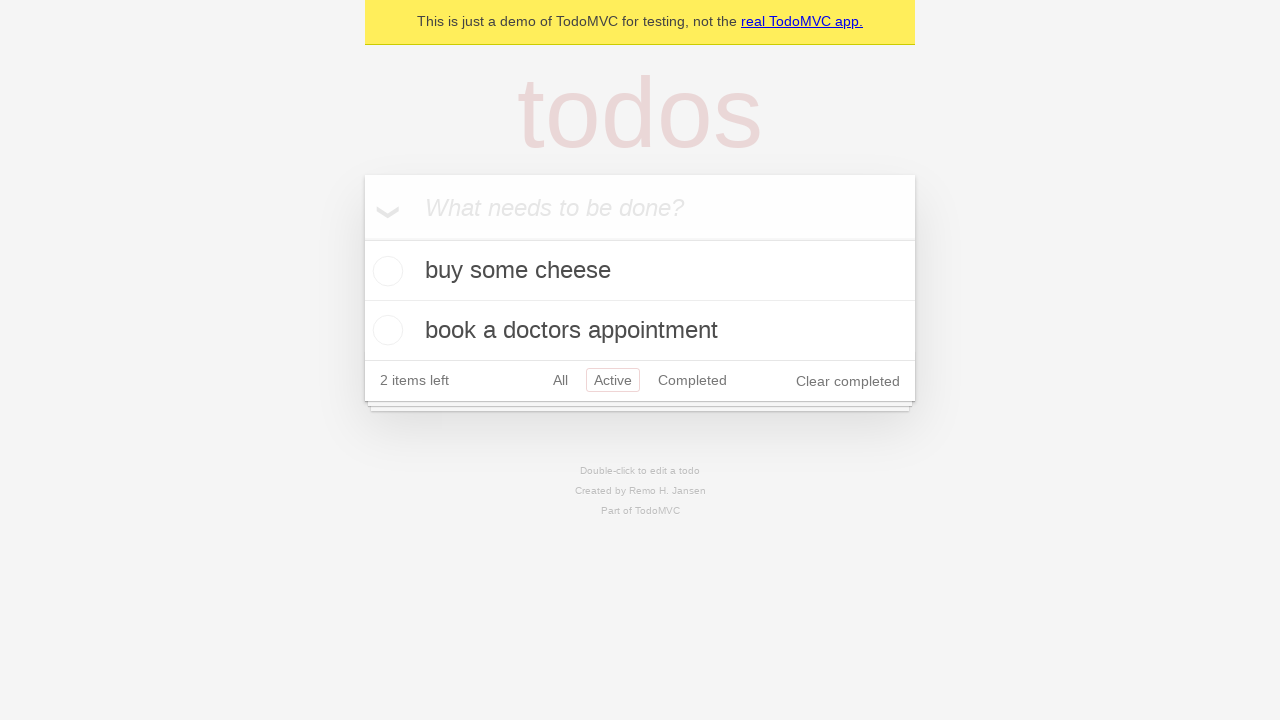